Tests a flight booking flow on BlazeMeter demo site with conditional logic - clicks to find flights, selects a flight from results, fills passenger name, and completes purchase.

Starting URL: http://blazedemo.com

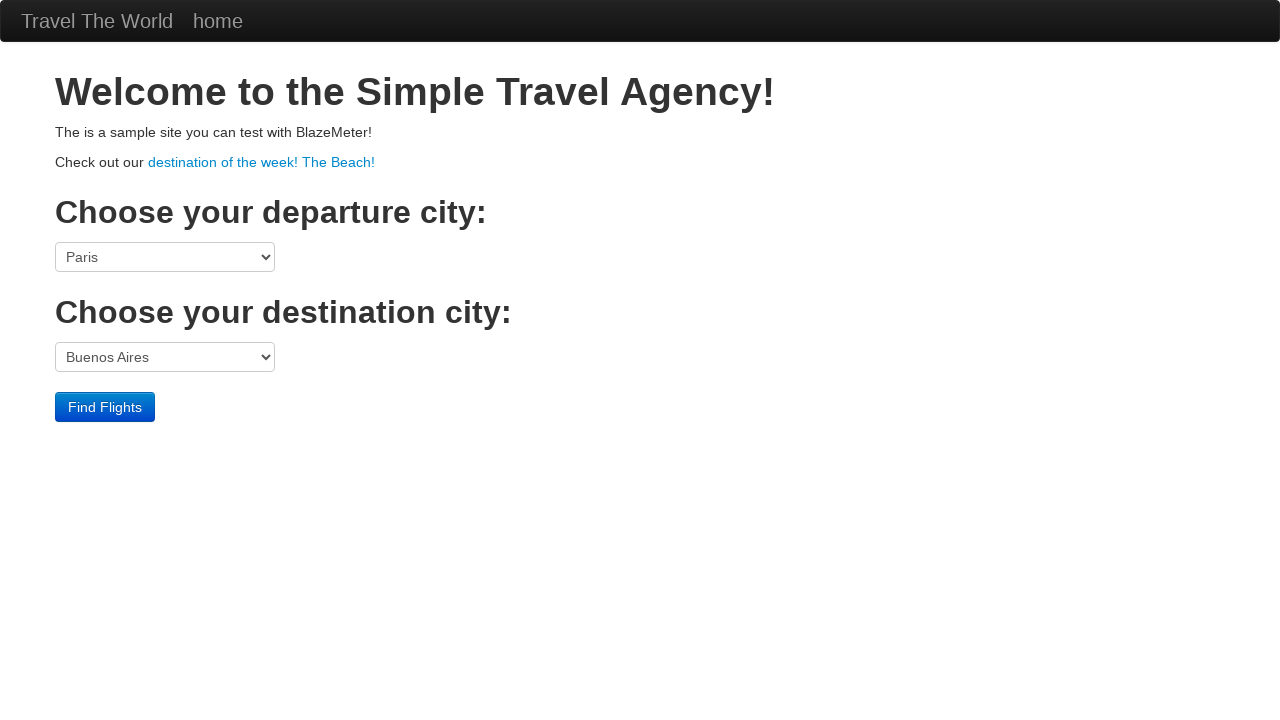

Evaluated if fromPort dropdown has options
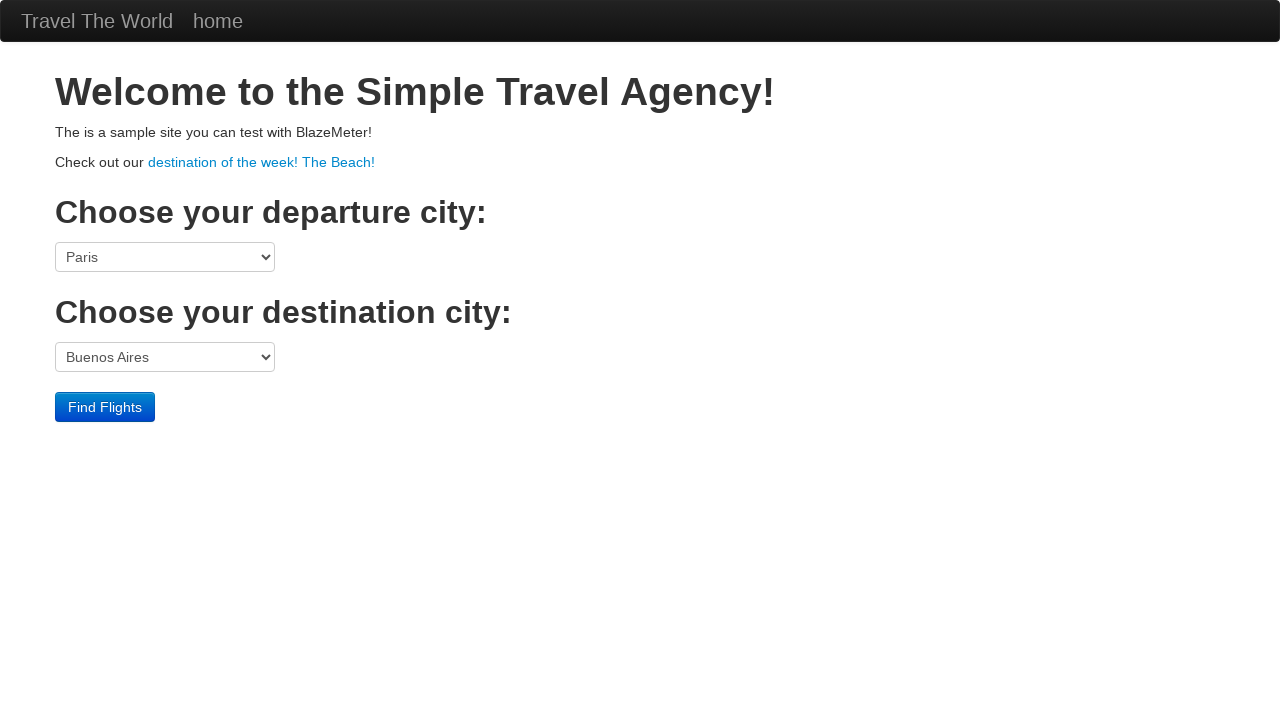

Clicked 'Find Flights' button at (105, 407) on xpath=/html/body/div[3]/form/div/input
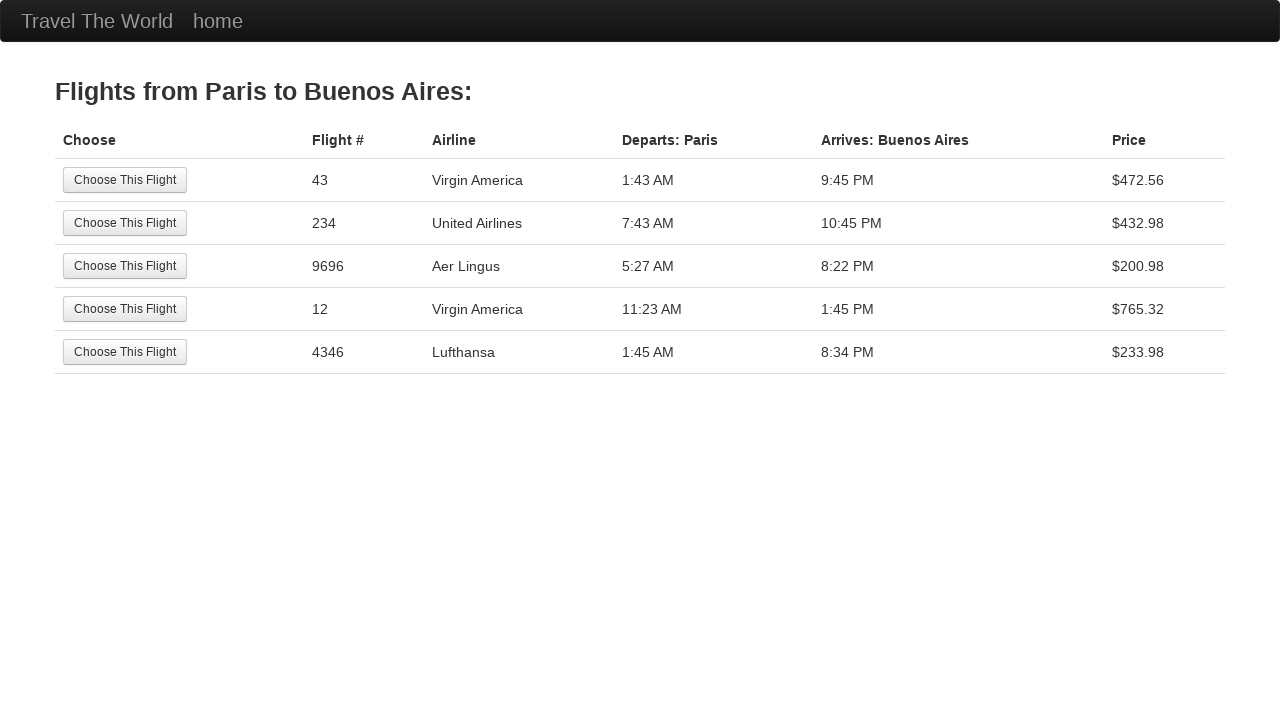

Waited 1000ms for page to load
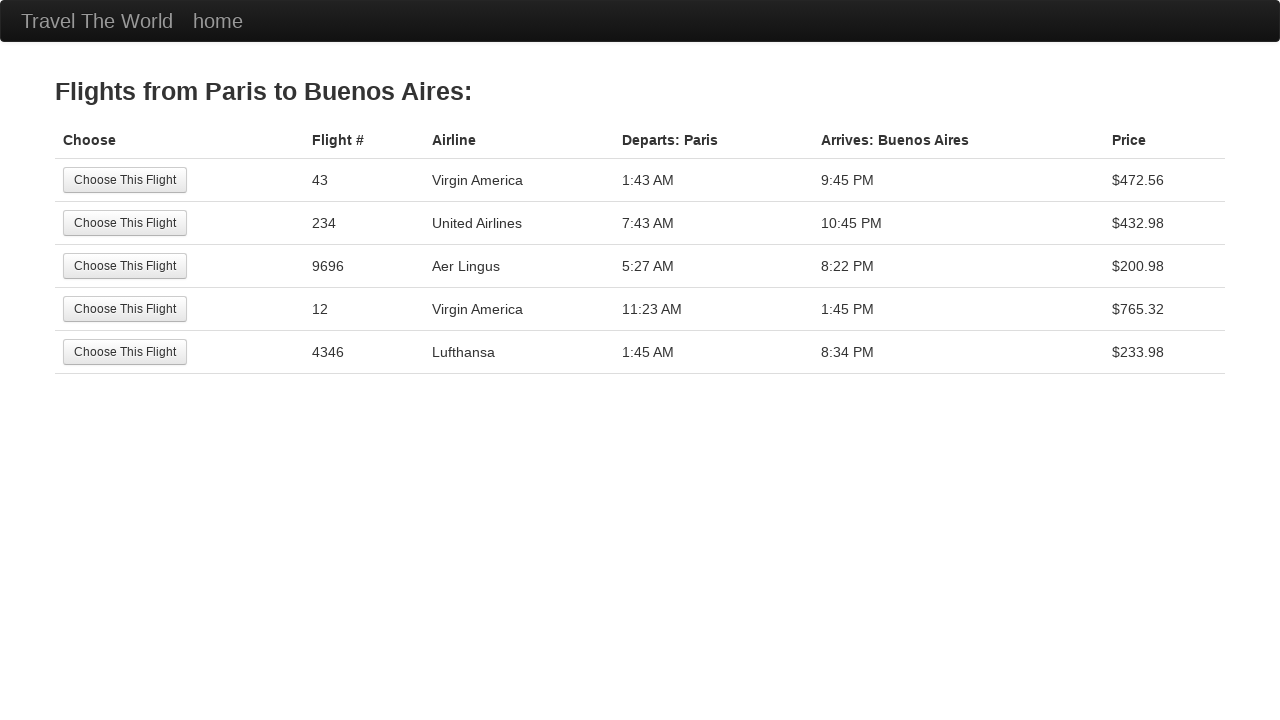

Evaluated if flight results table has more than 5 rows
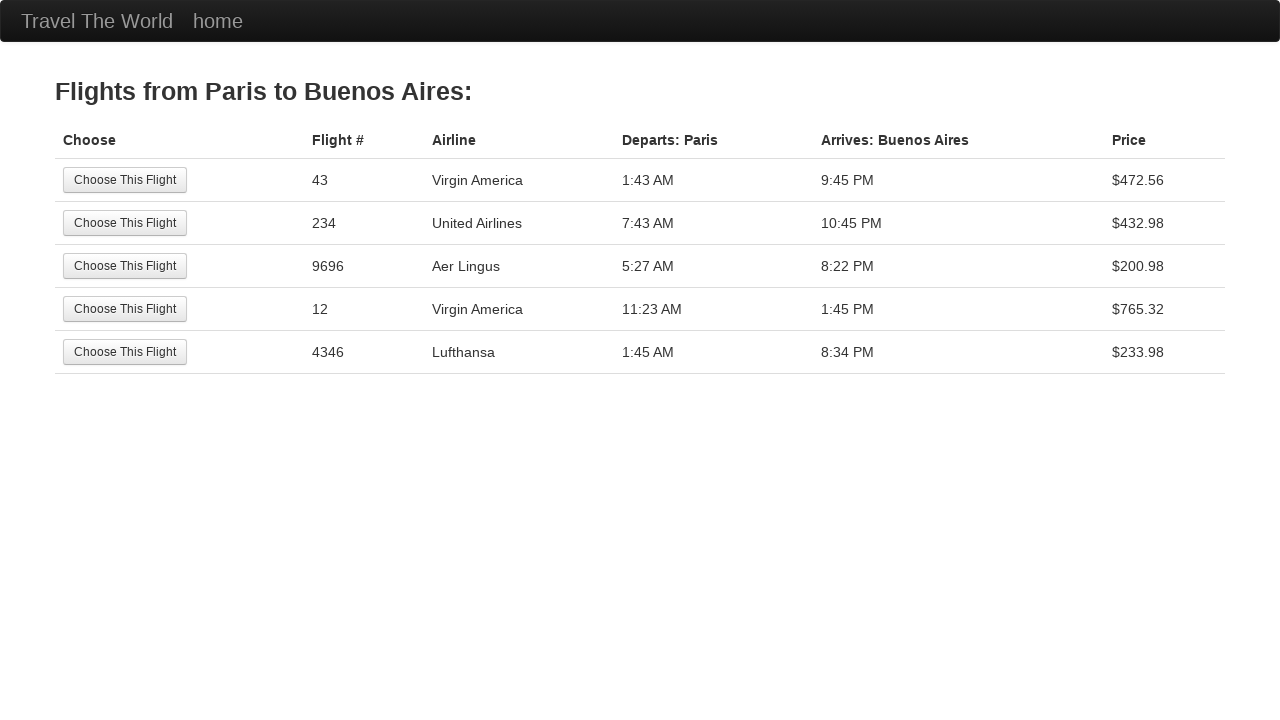

Selected the 5th flight from results at (125, 352) on xpath=/html/body/div[2]/table/tbody/tr[5]/td[1]/input
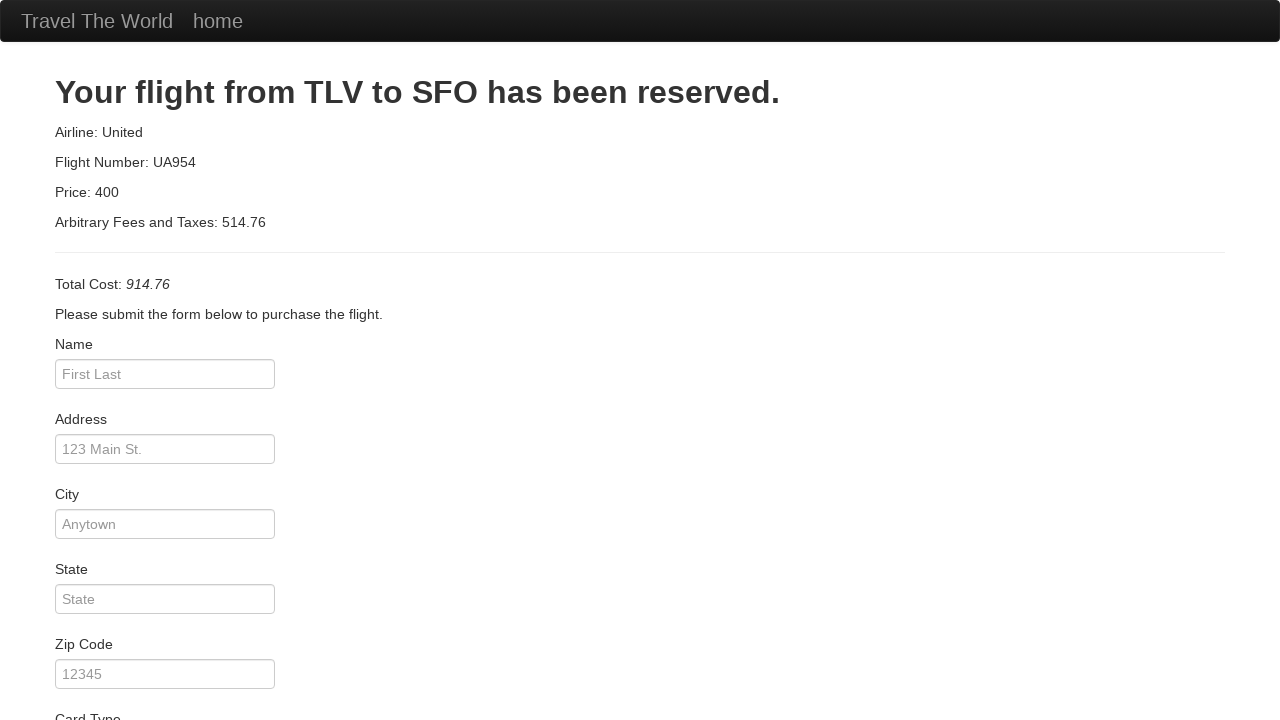

Evaluated if passenger name field is empty
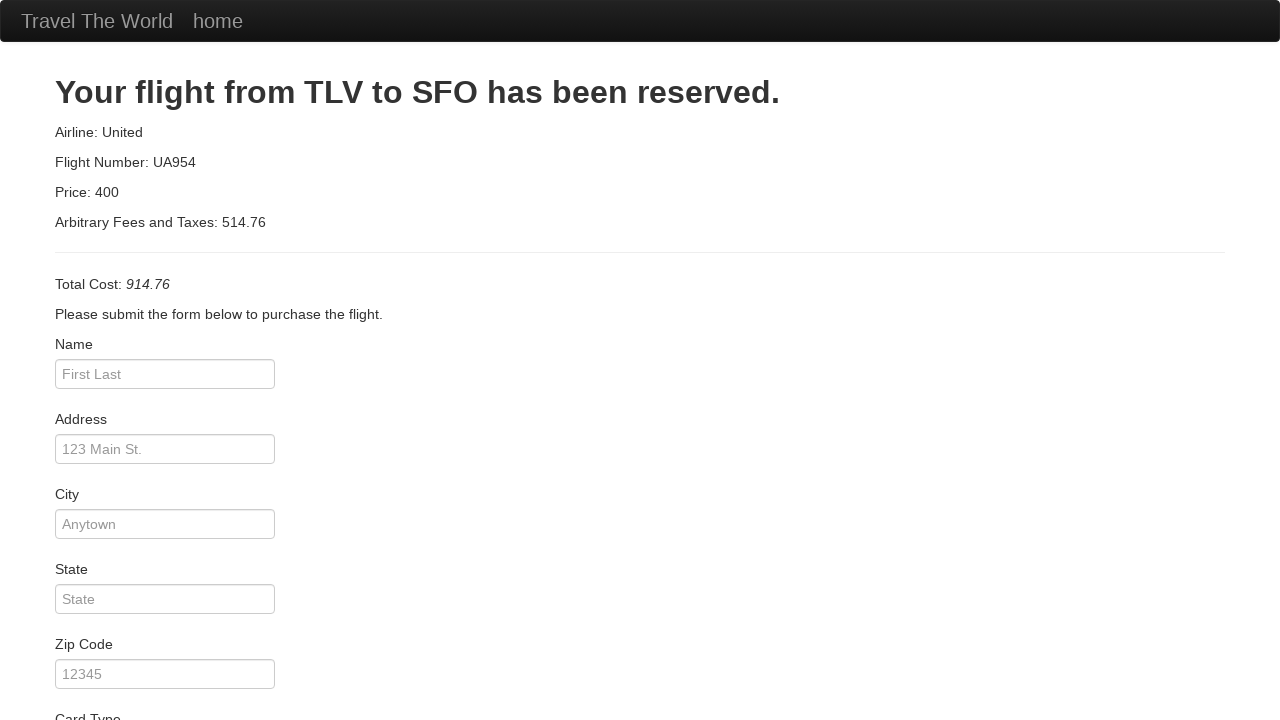

Filled passenger name field with 'John Doe' on #inputName
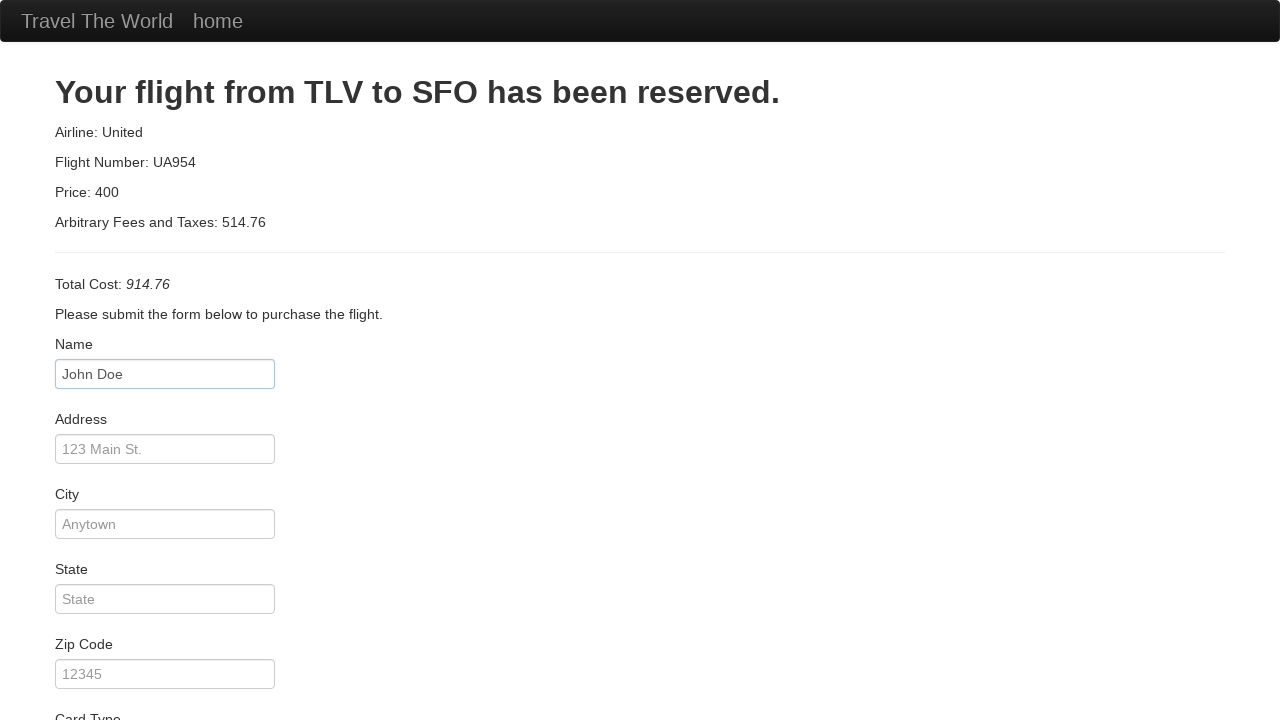

Clicked 'Purchase Flight' button to complete booking at (118, 685) on xpath=/html/body/div[2]/form/div[11]/div/input
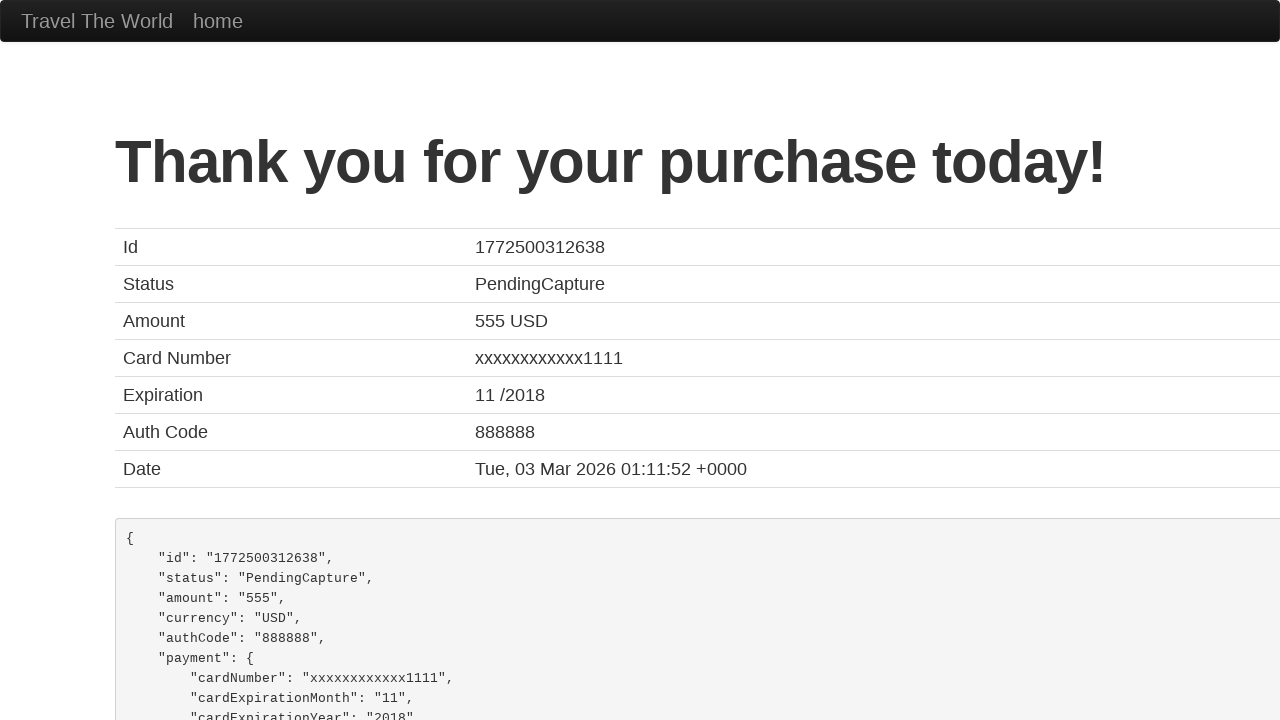

Waited 5000ms for purchase confirmation
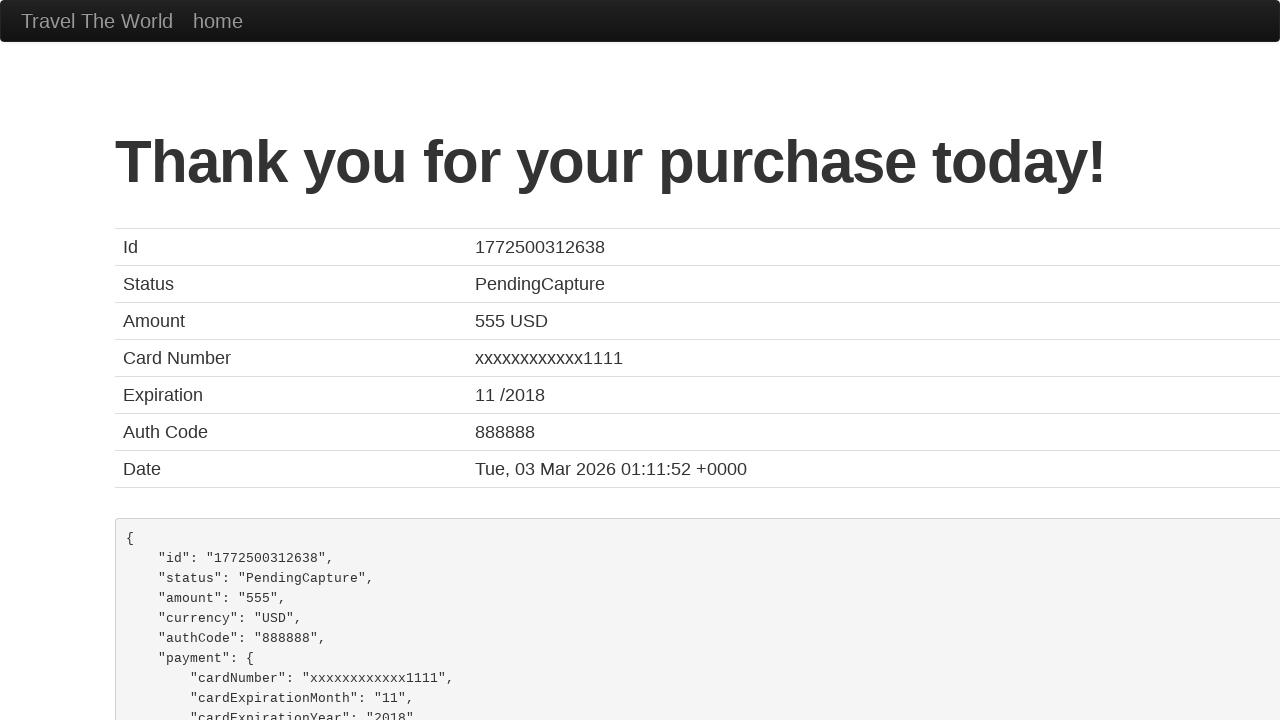

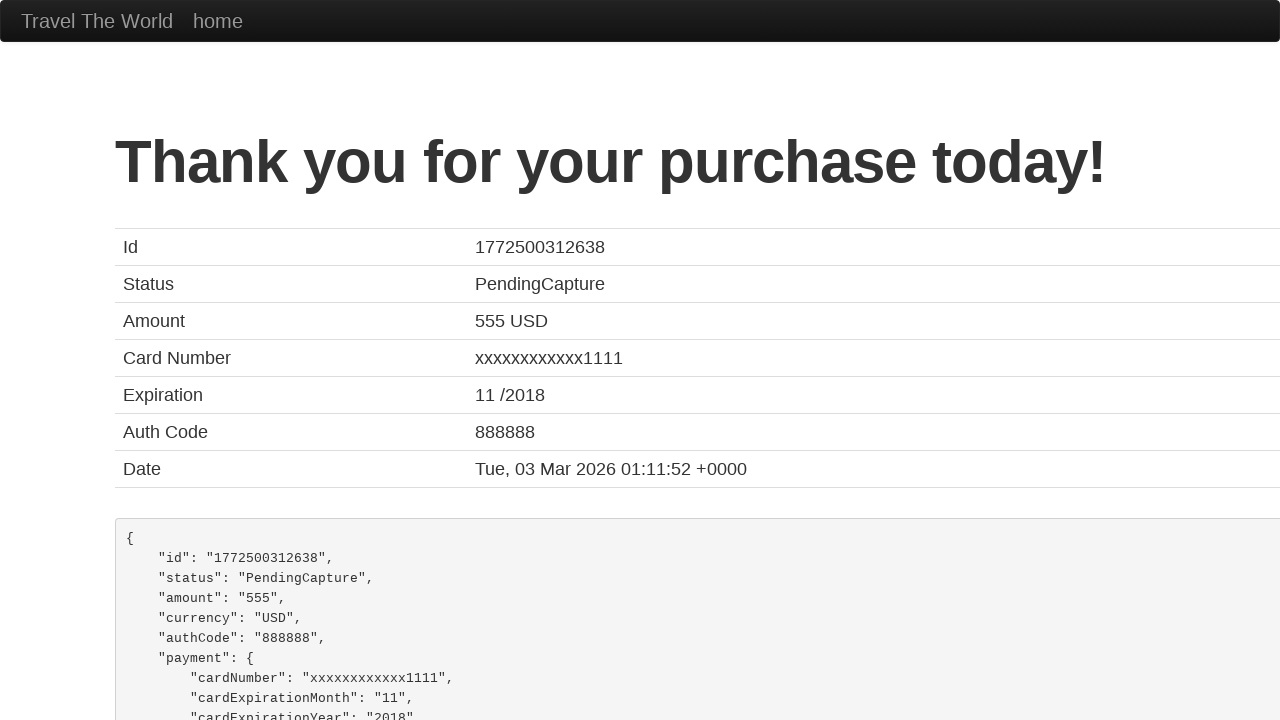